Opens the RedBus homepage with specific browser settings (maximized window, incognito mode) and waits for the page to load.

Starting URL: https://www.redbus.in/

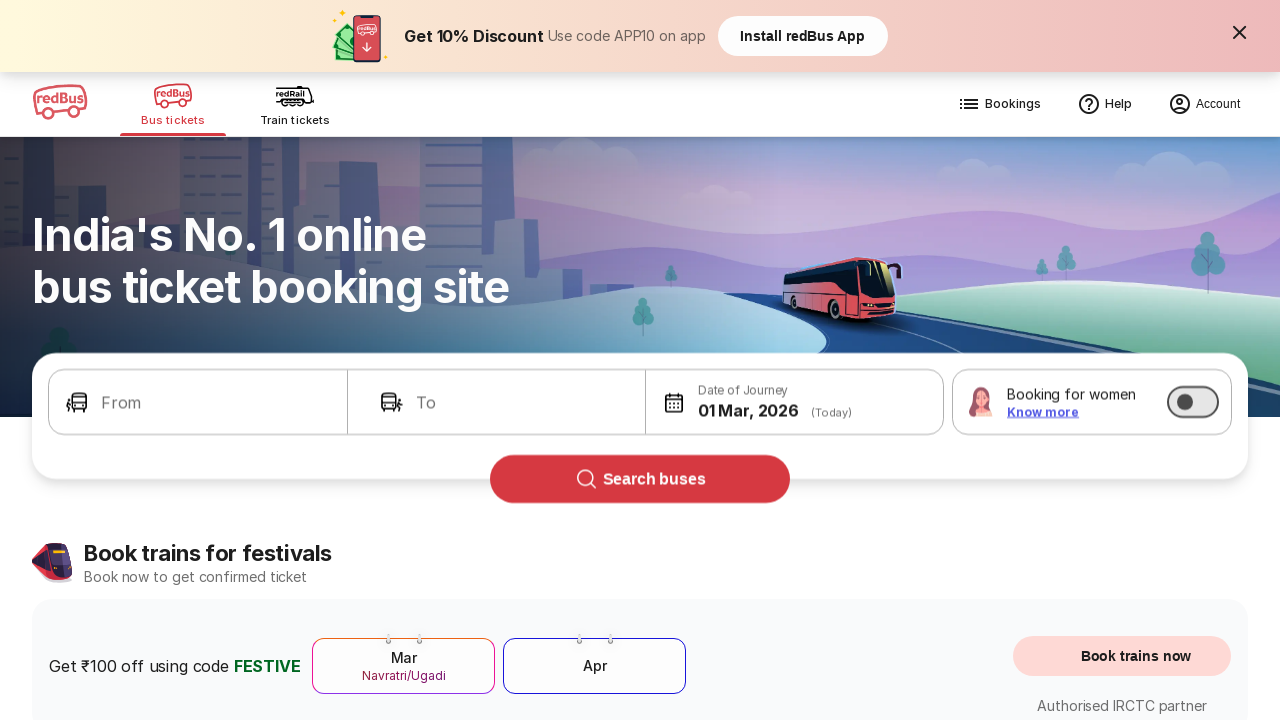

Waited for page to reach networkidle state
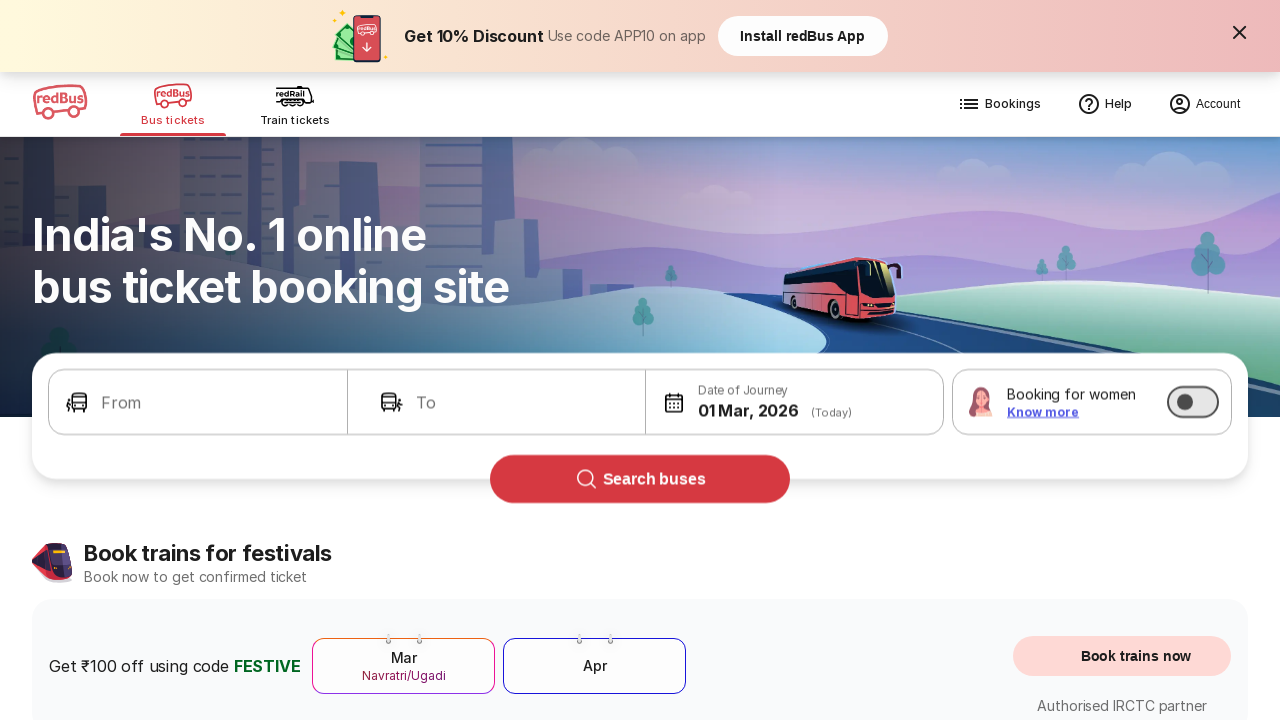

Verified body element is present on RedBus homepage
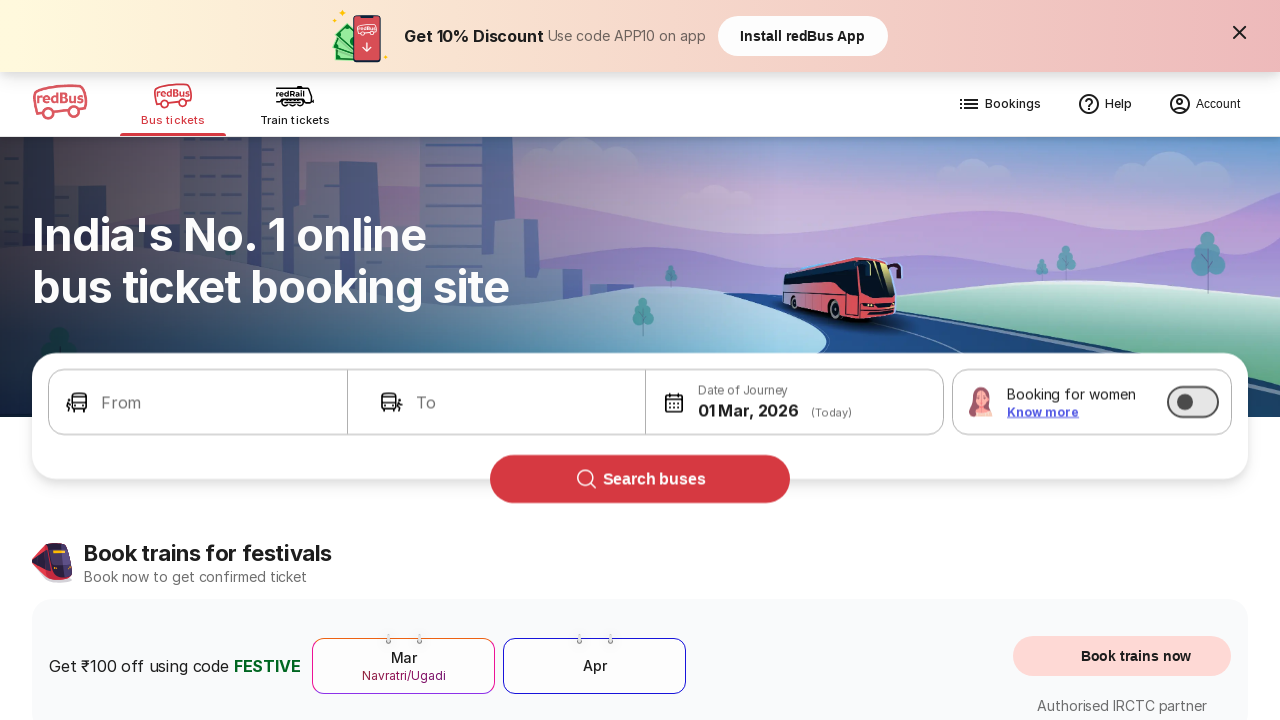

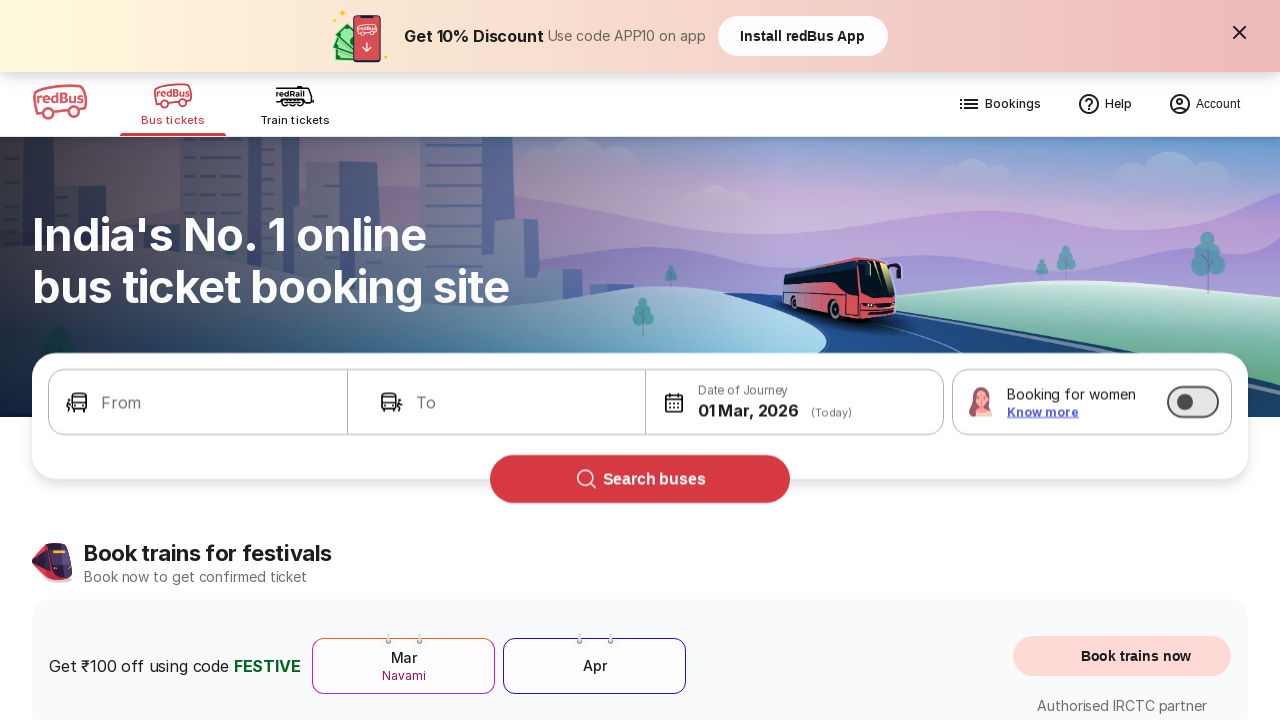